Tests that the Discover All Projects section is visible and displays projects

Starting URL: https://nearcatalog.xyz

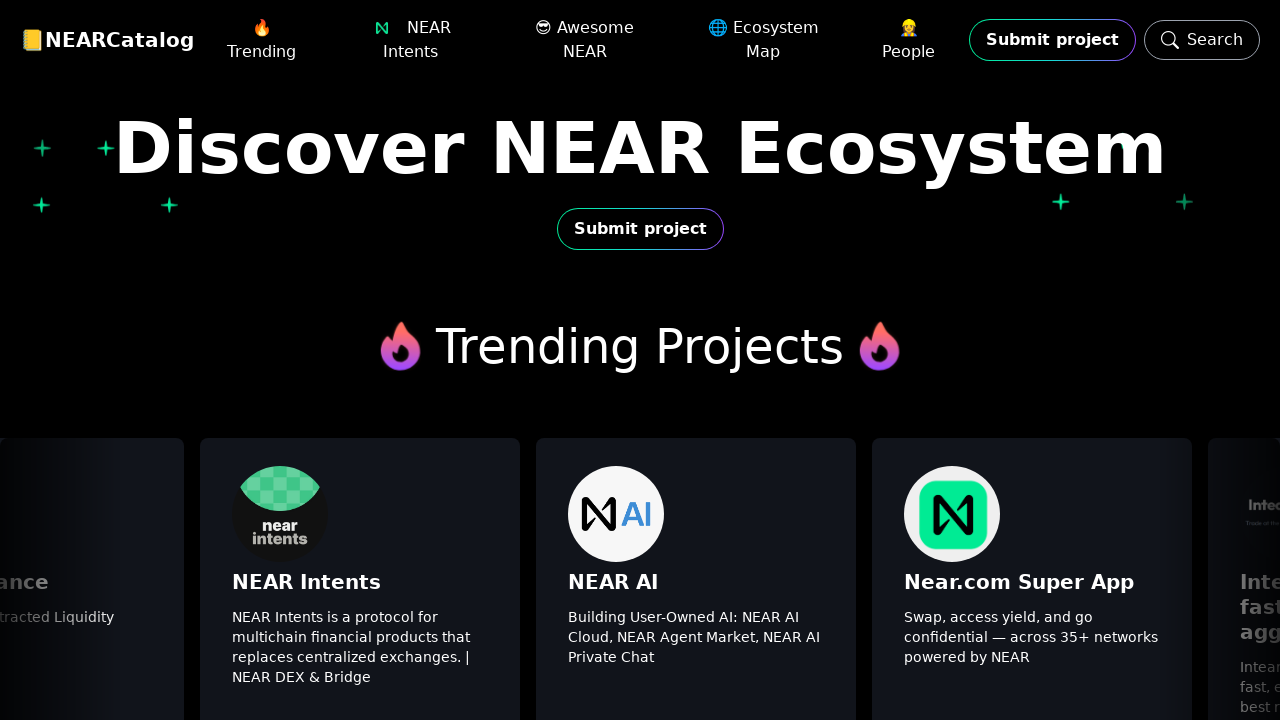

Waited for 'Discover All Projects' heading to be visible
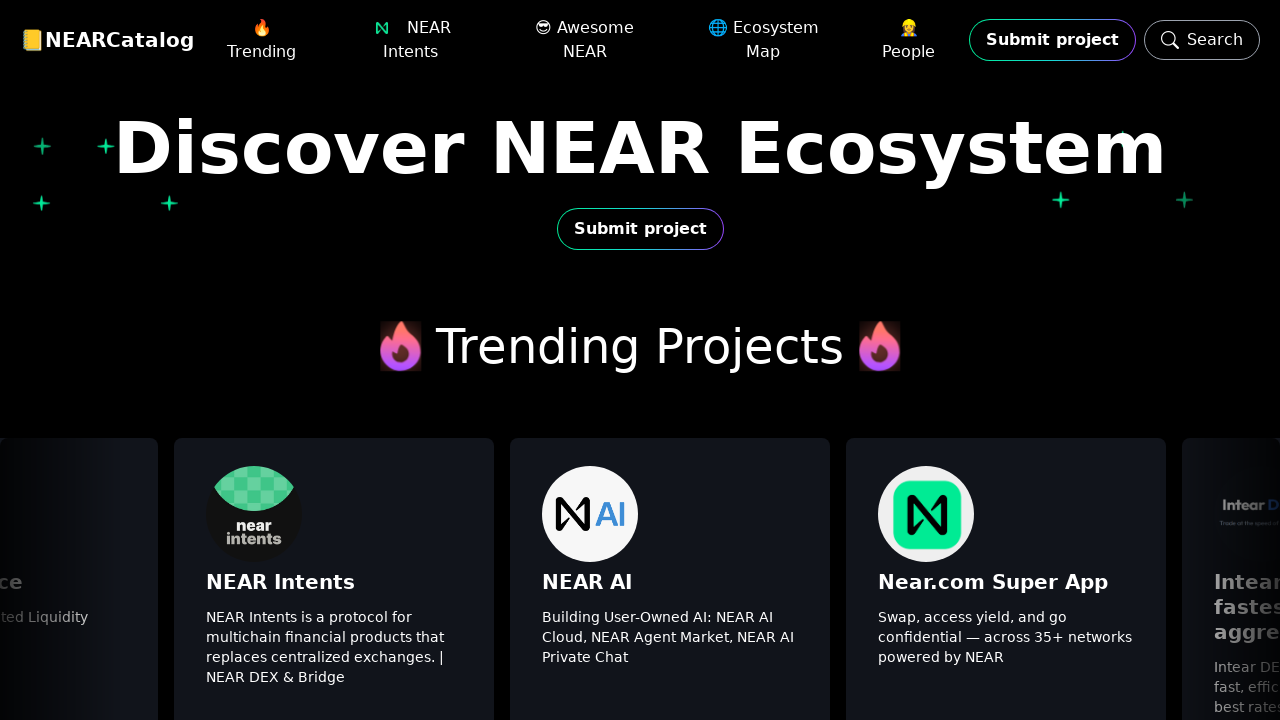

Verified first project in all-projects section is visible
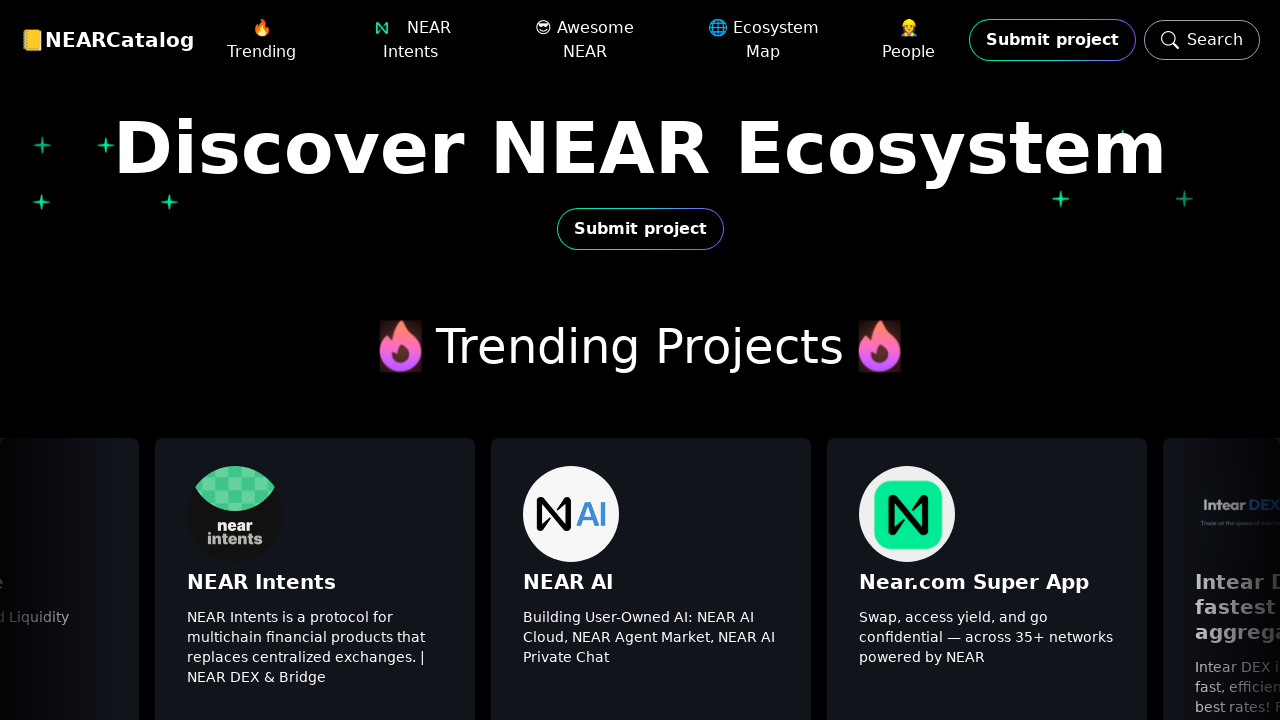

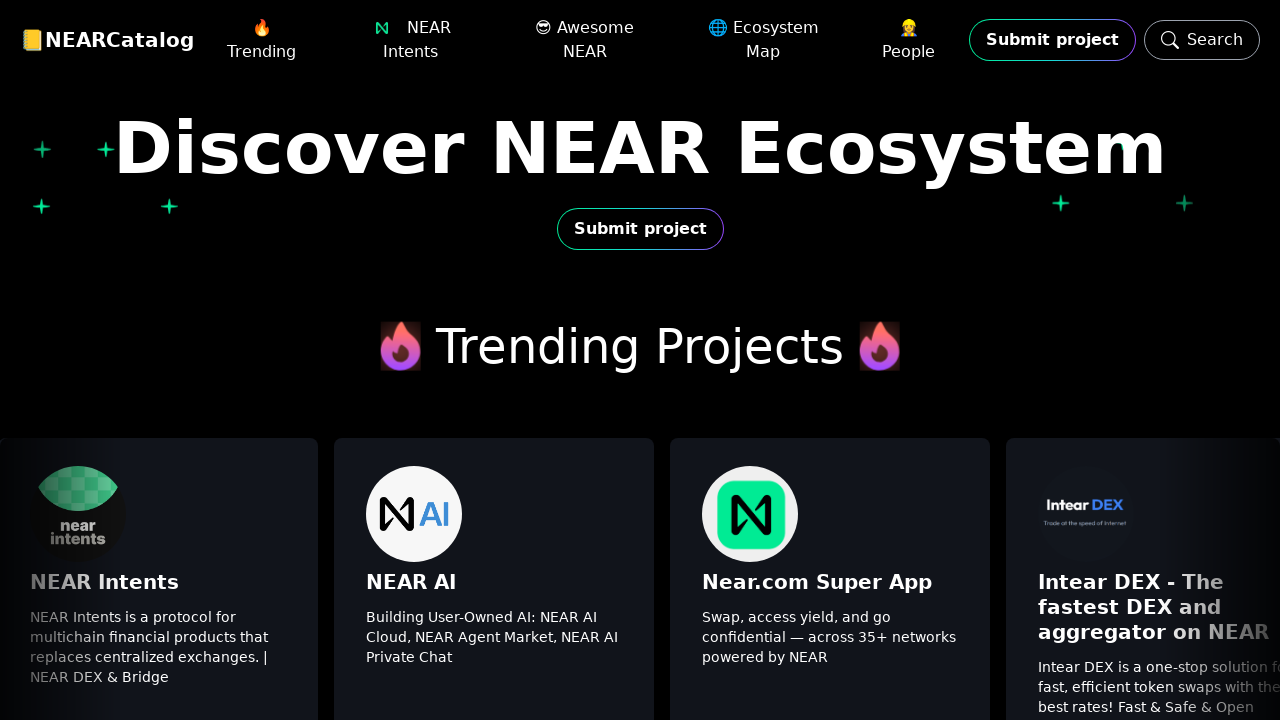